Tests browser window handling by clicking a button that opens a new window, switching to the new window to verify its URL, then switching back to the original window.

Starting URL: https://demoqa.com/browser-windows

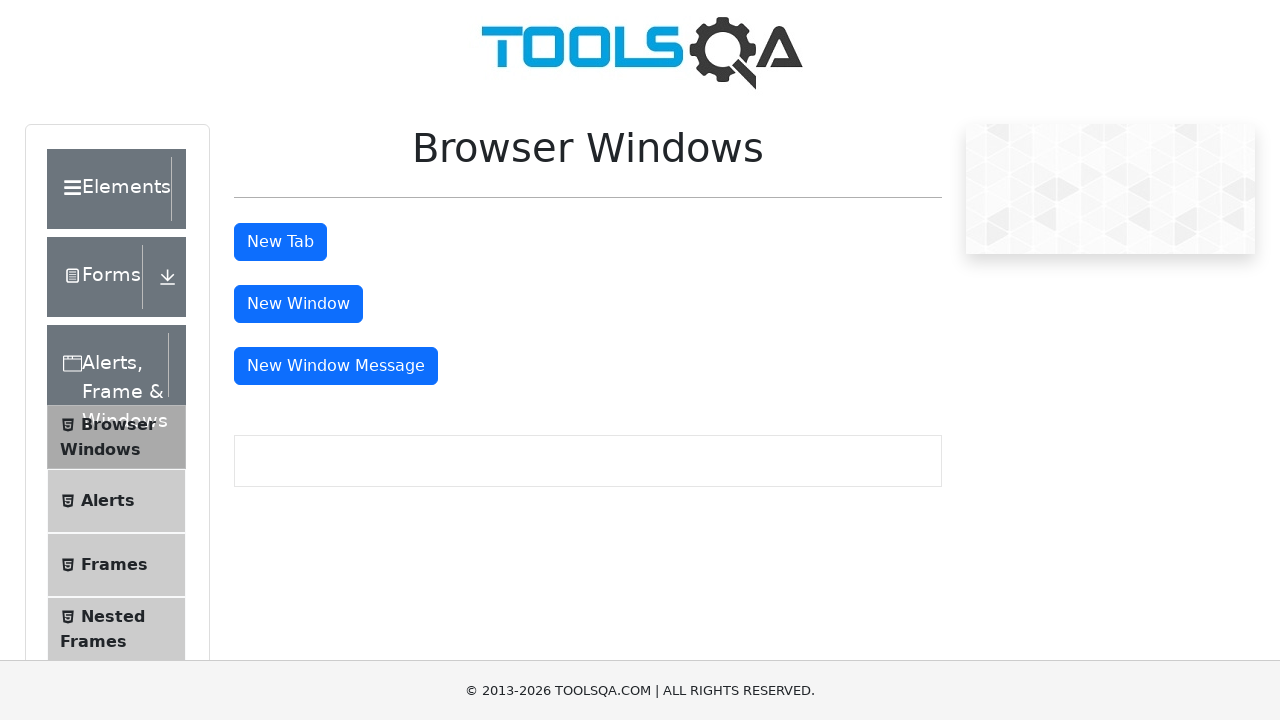

Stored reference to original page
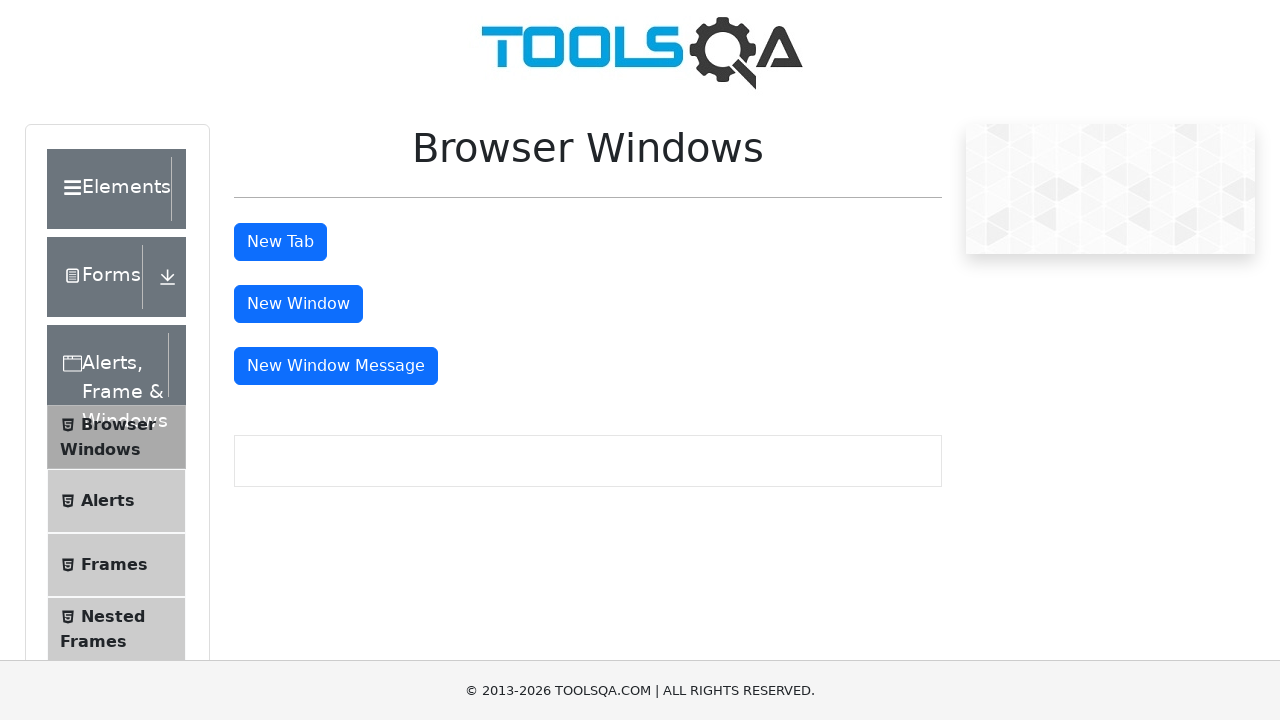

Clicked button to open new window at (298, 304) on button#windowButton
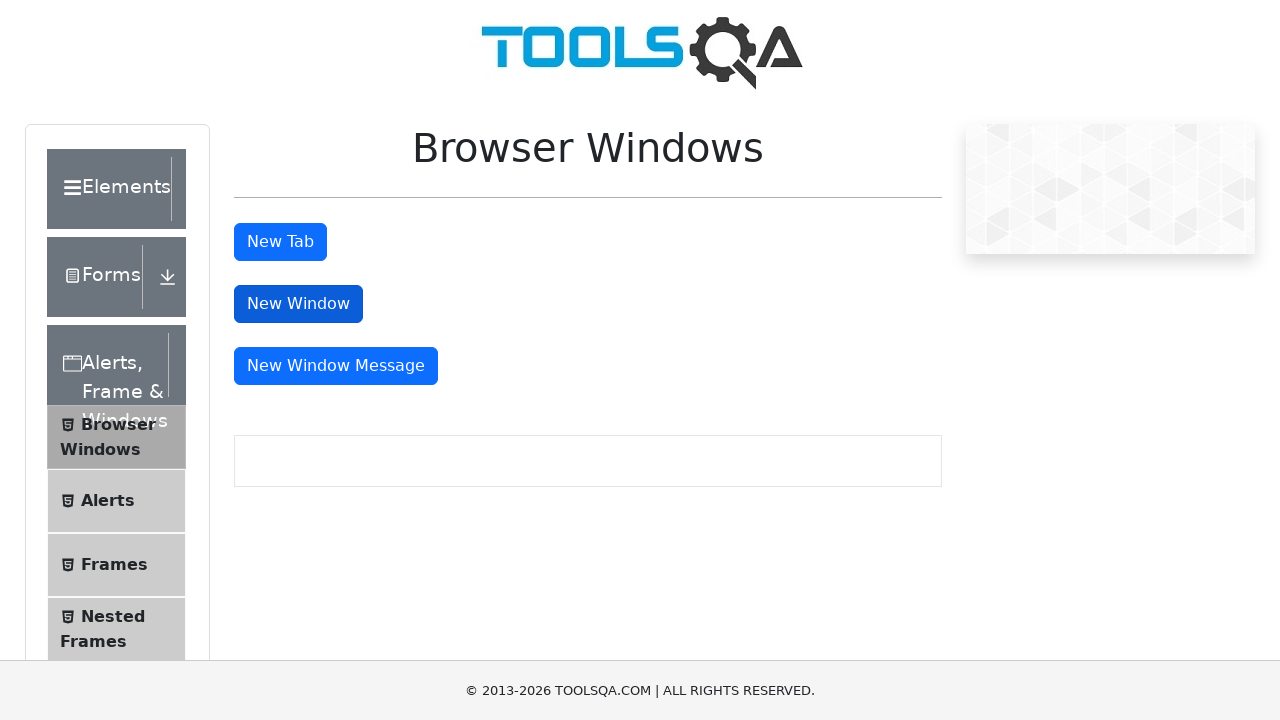

New window opened and page object retrieved
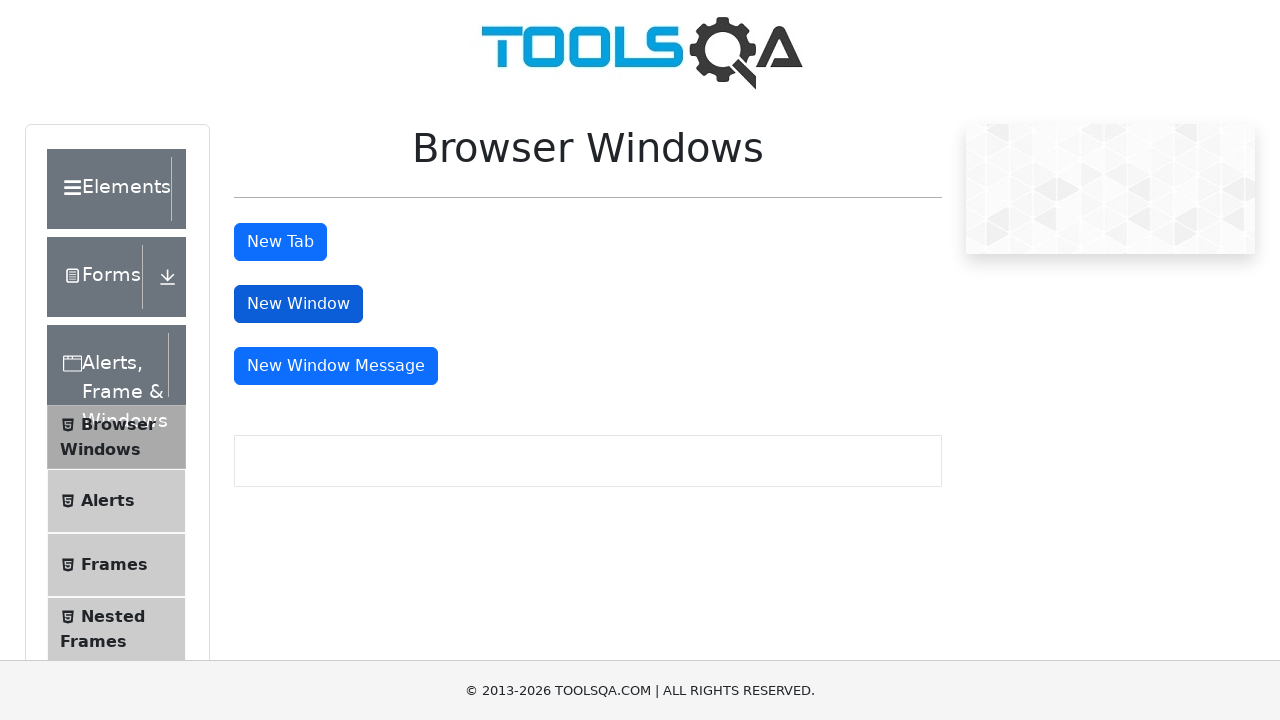

New window page loaded completely
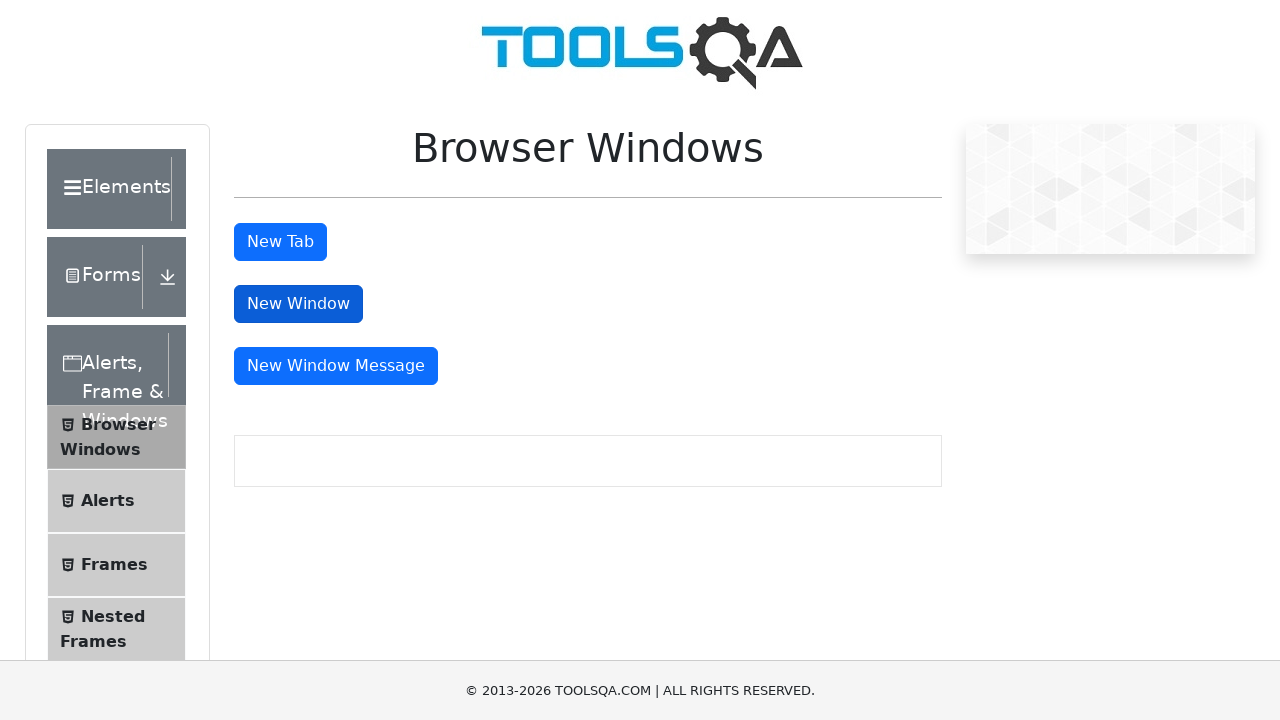

Retrieved new window URL: https://demoqa.com/sample
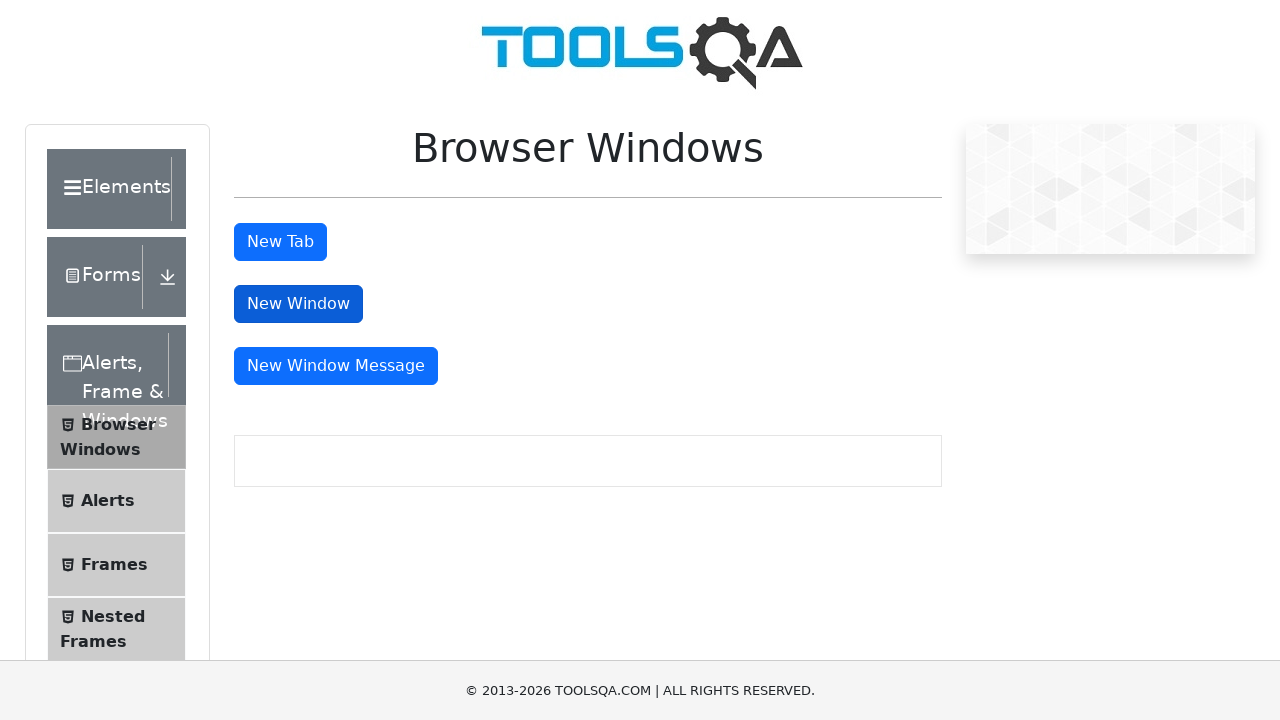

Switched back to original window
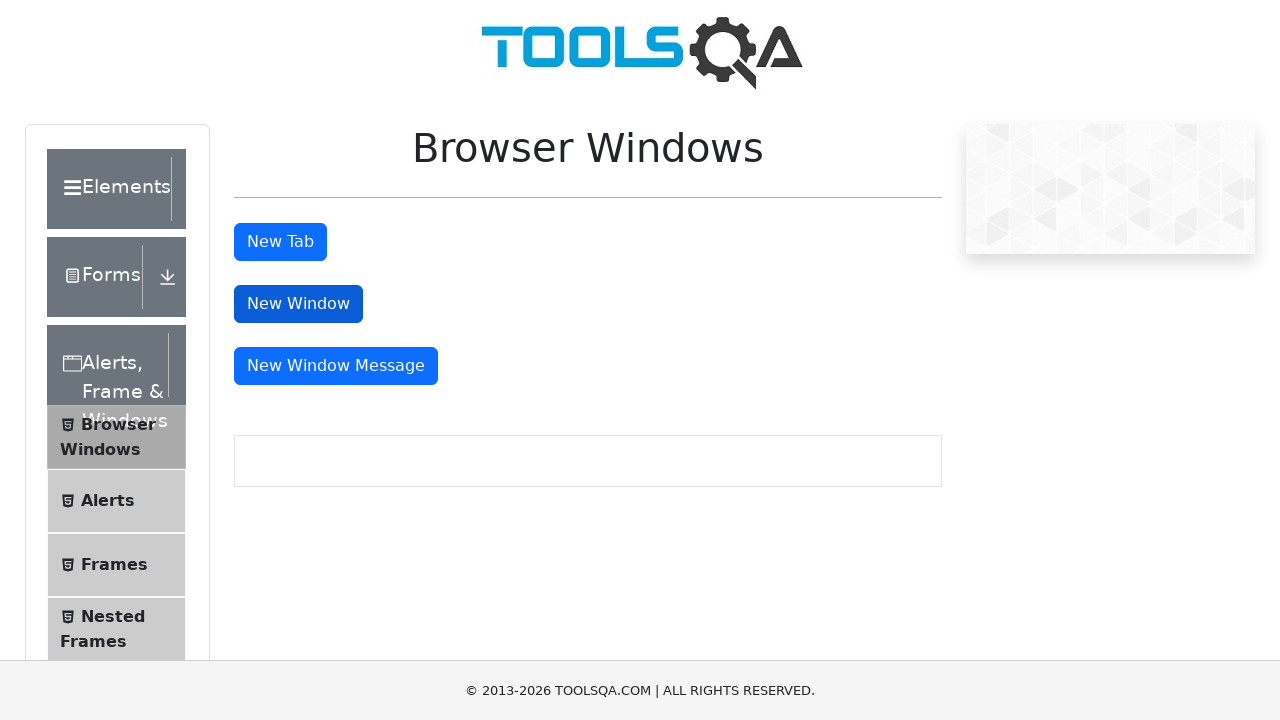

Retrieved original window URL: https://demoqa.com/browser-windows
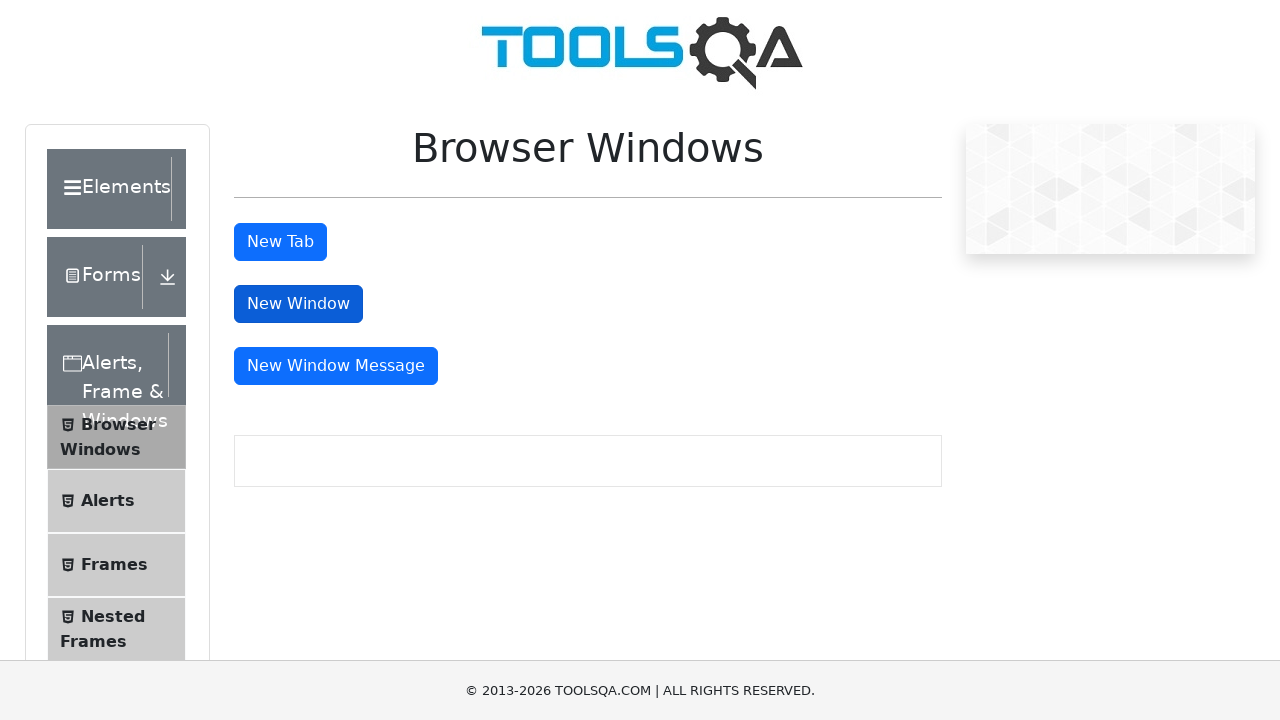

Closed the new window
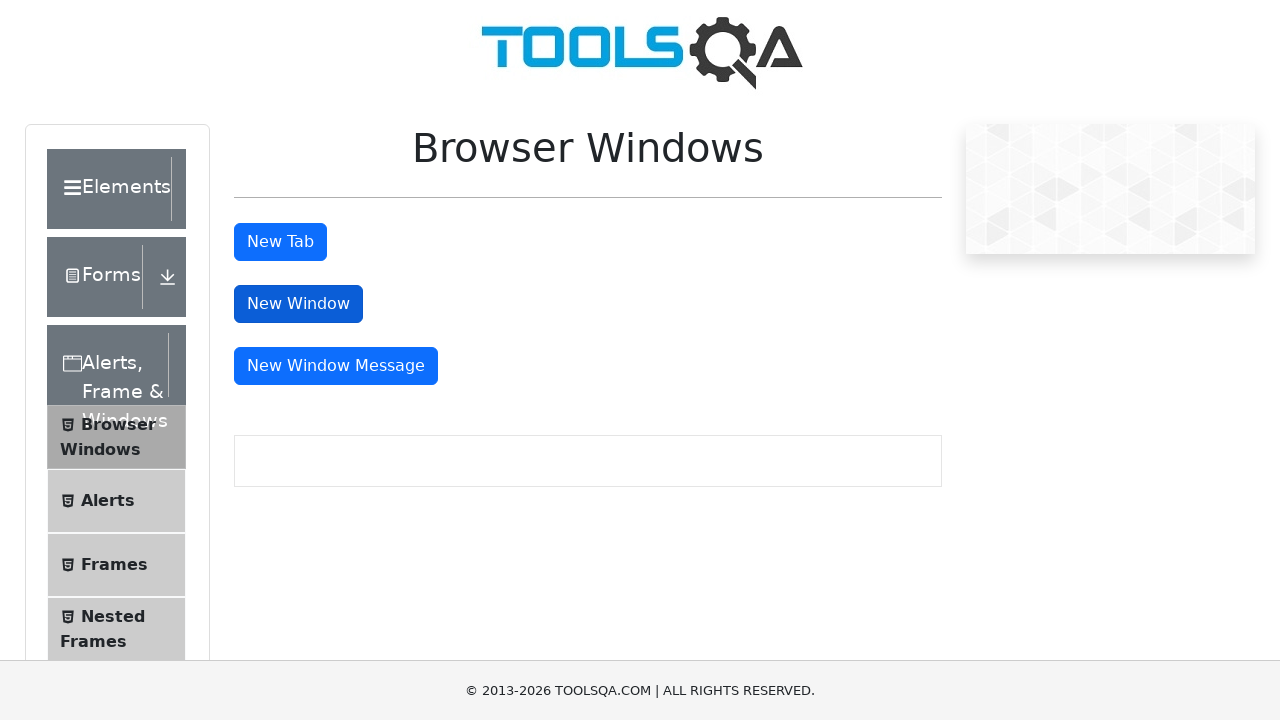

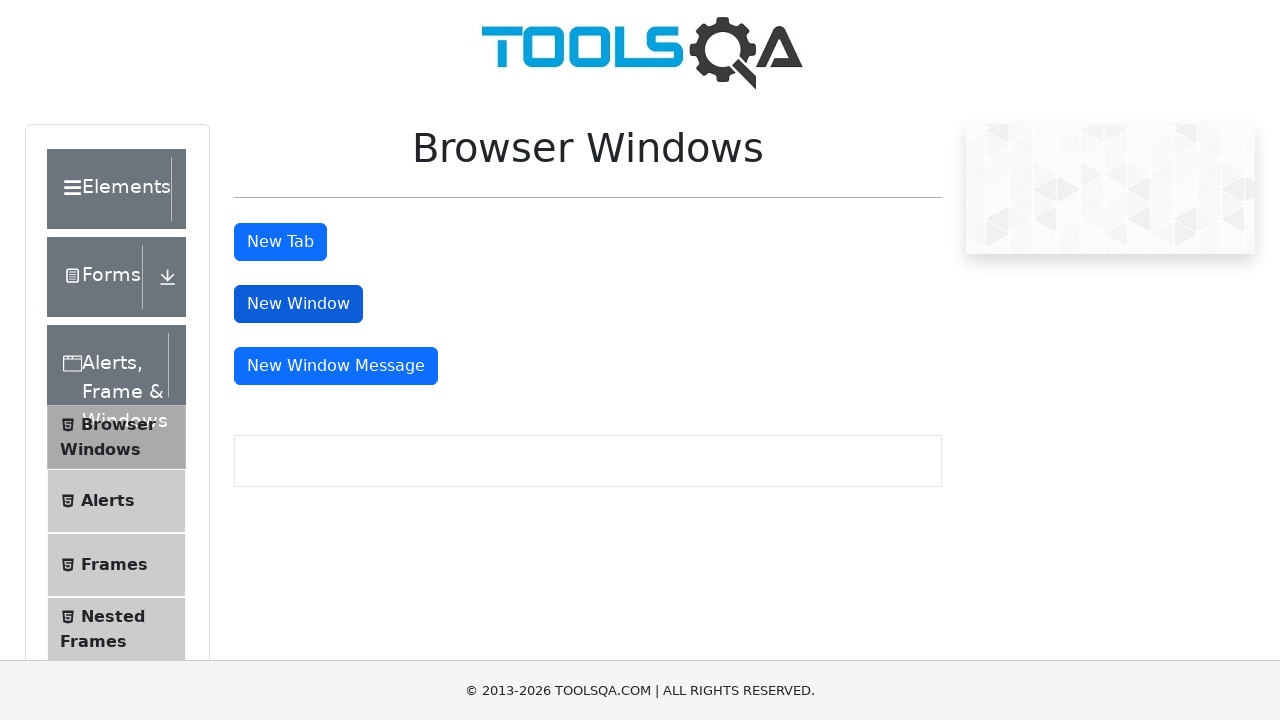